Tests that the disabled input field is actually disabled

Starting URL: https://bonigarcia.dev/selenium-webdriver-java/

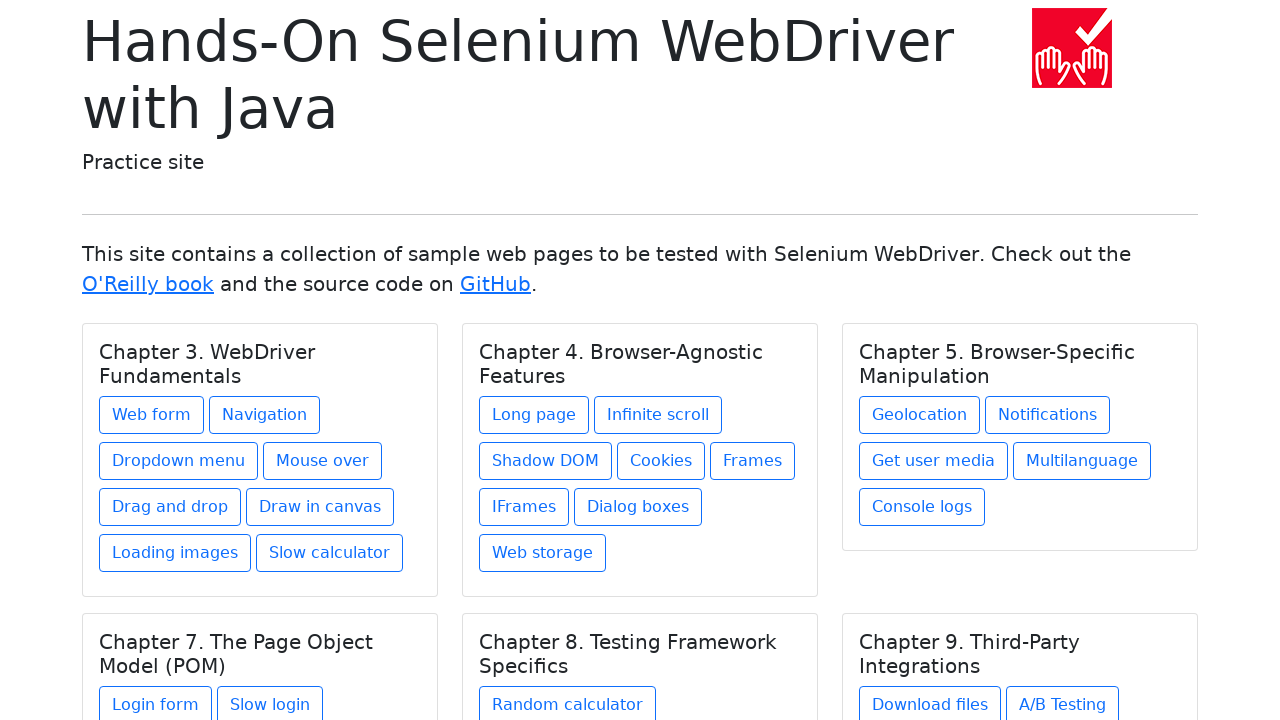

Clicked 'Web form' link to navigate to form page at (152, 415) on text=Web form
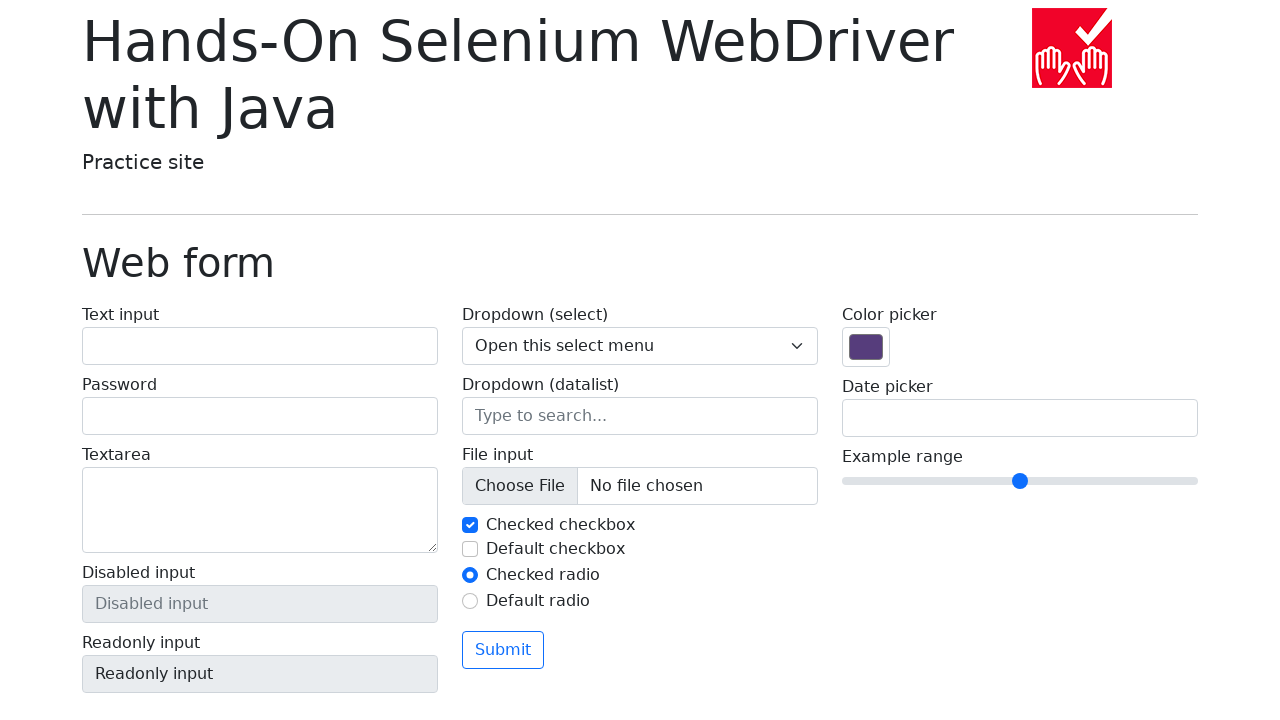

Located disabled input field with name 'my-disabled'
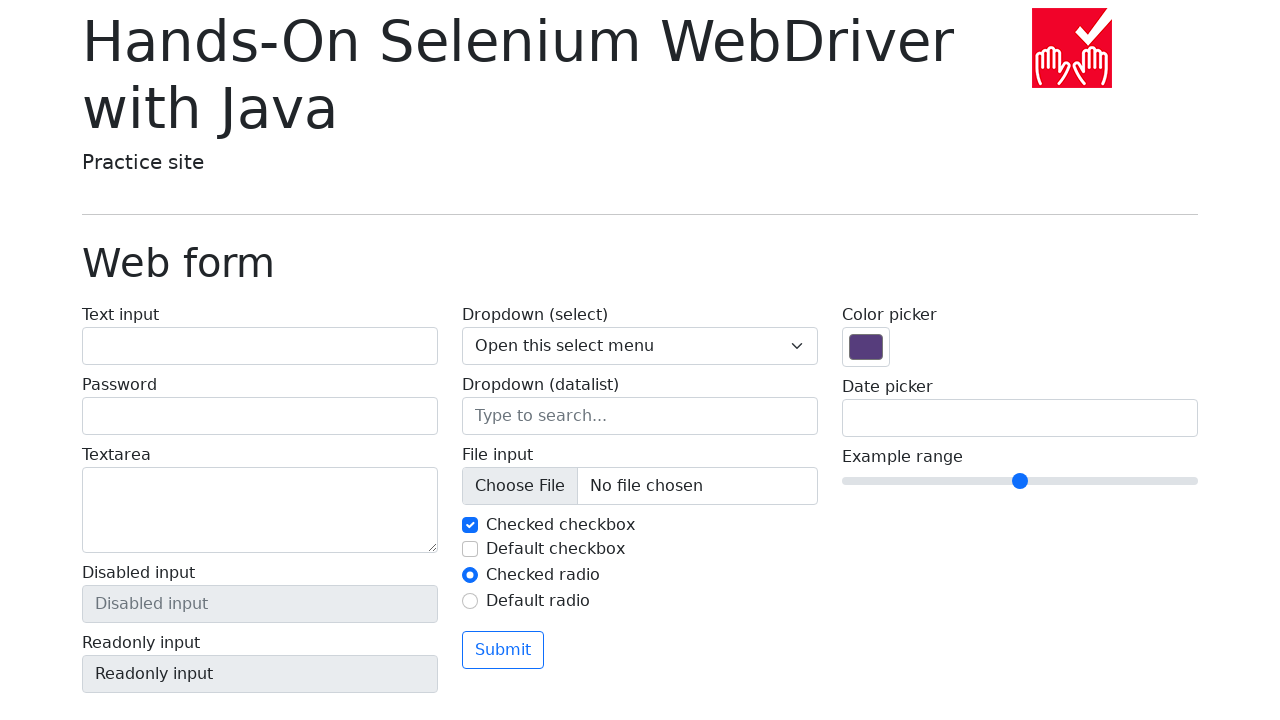

Asserted that disabled input field is actually disabled
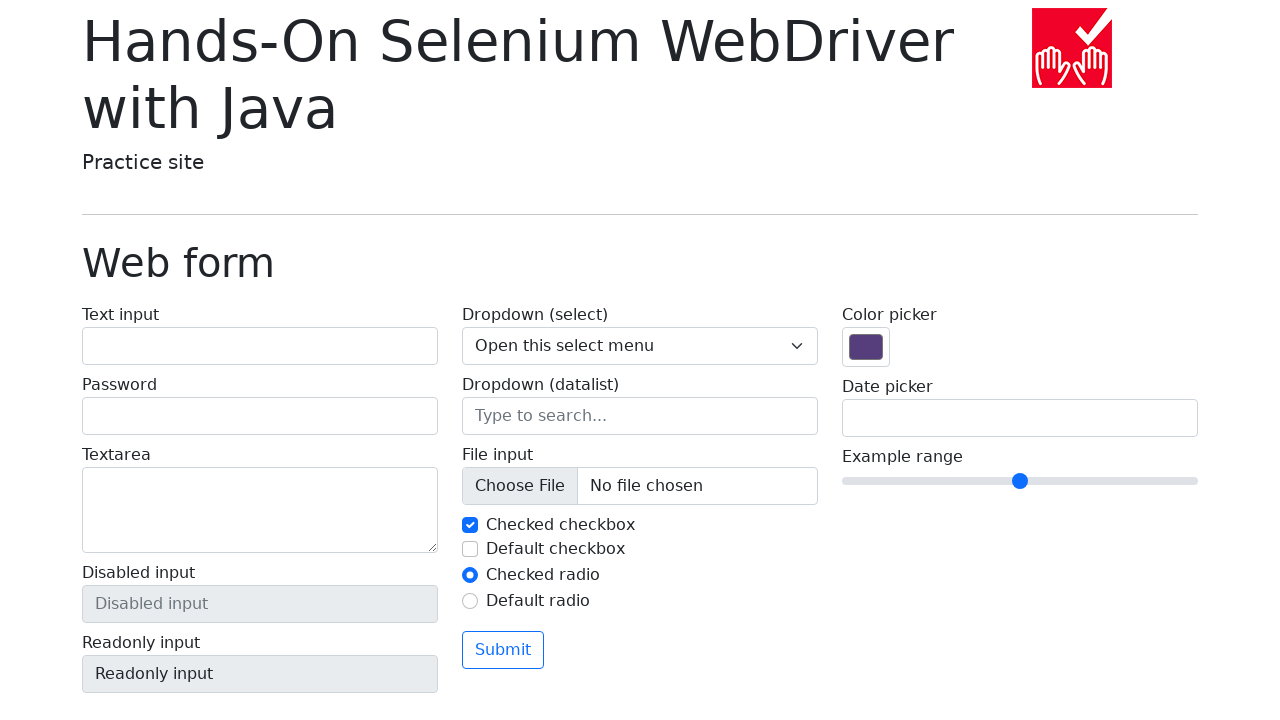

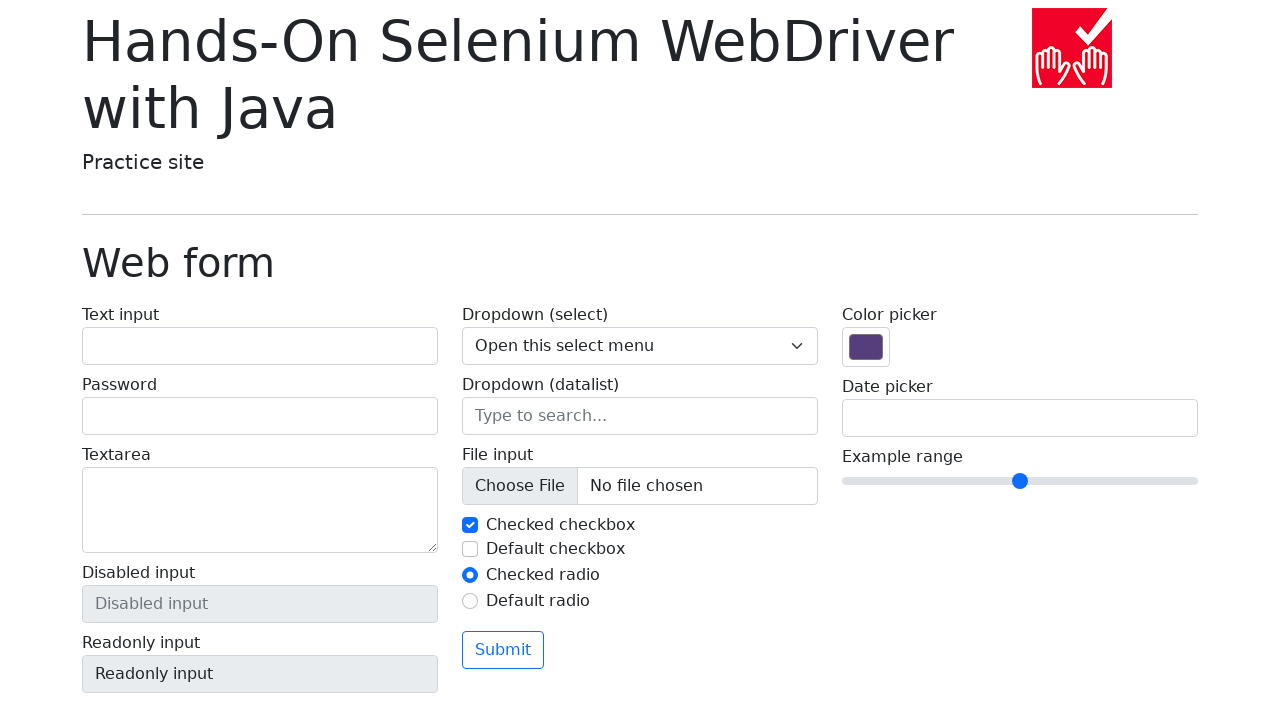